Tests double-click functionality by performing a double-click action on a button element and verifying the interaction works on the demoqa buttons demo page.

Starting URL: https://demoqa.com/buttons

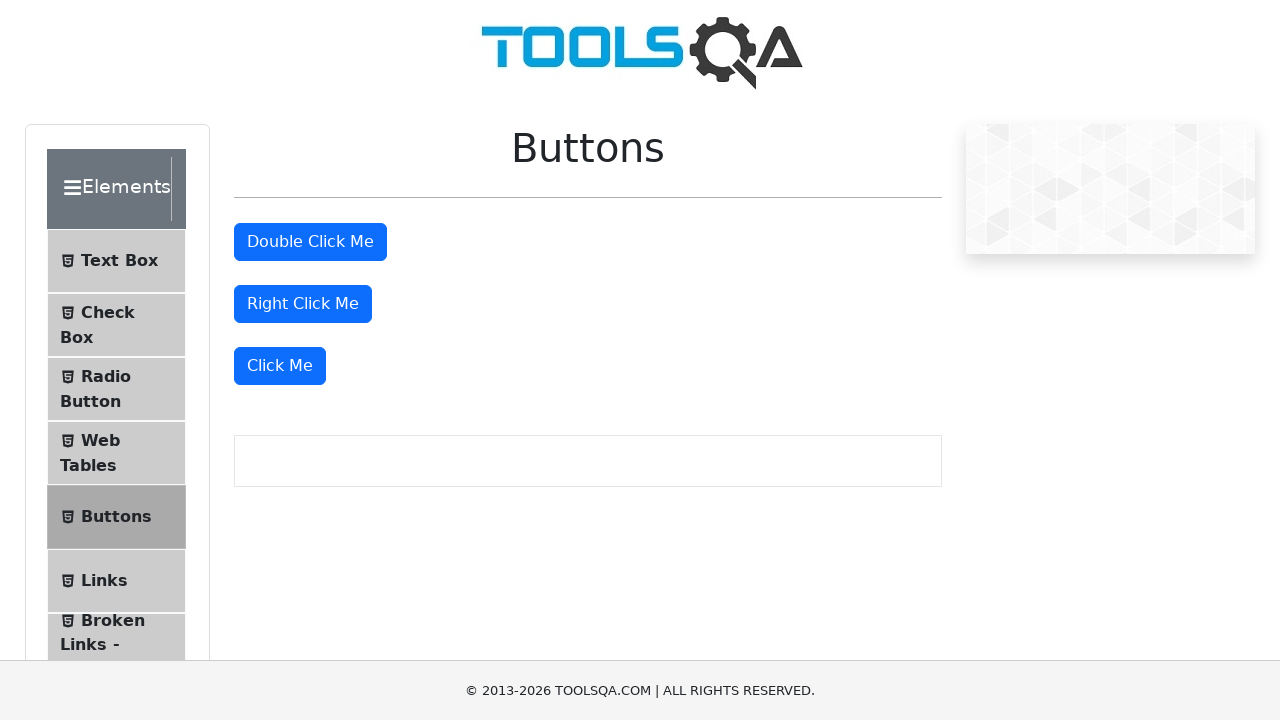

Waited for double-click button to be visible
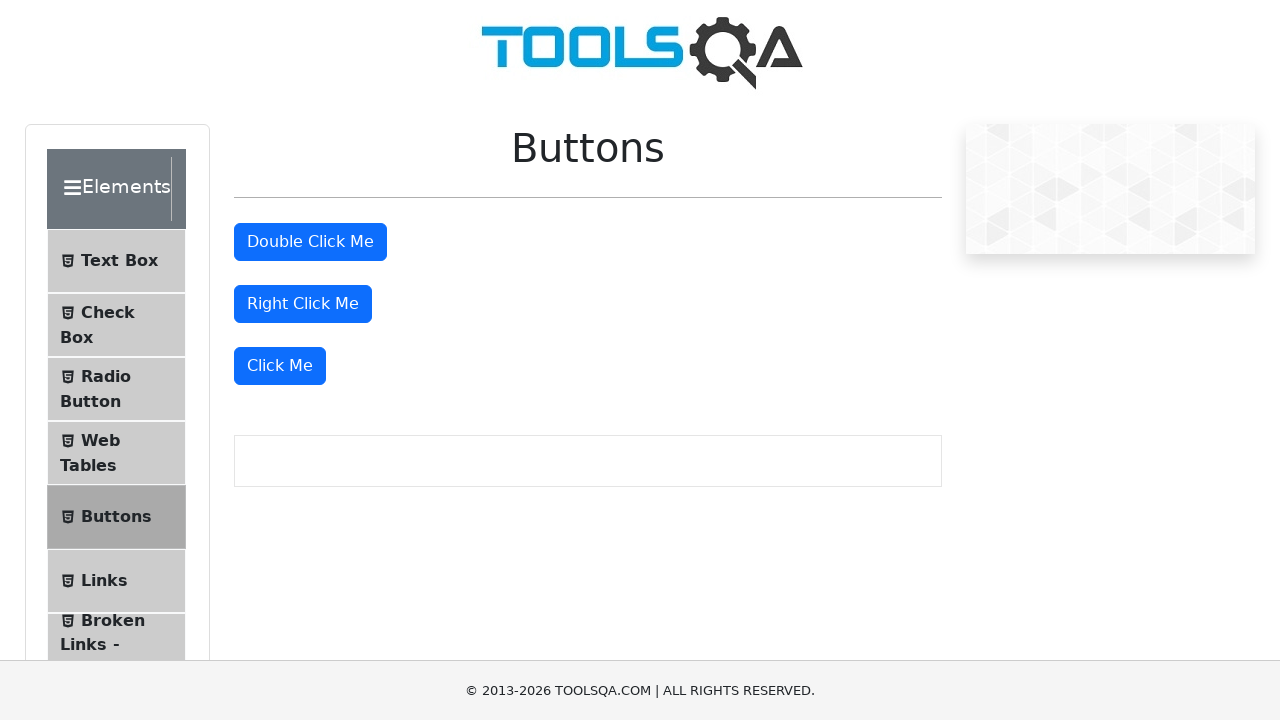

Performed double-click action on the button element at (310, 242) on #doubleClickBtn
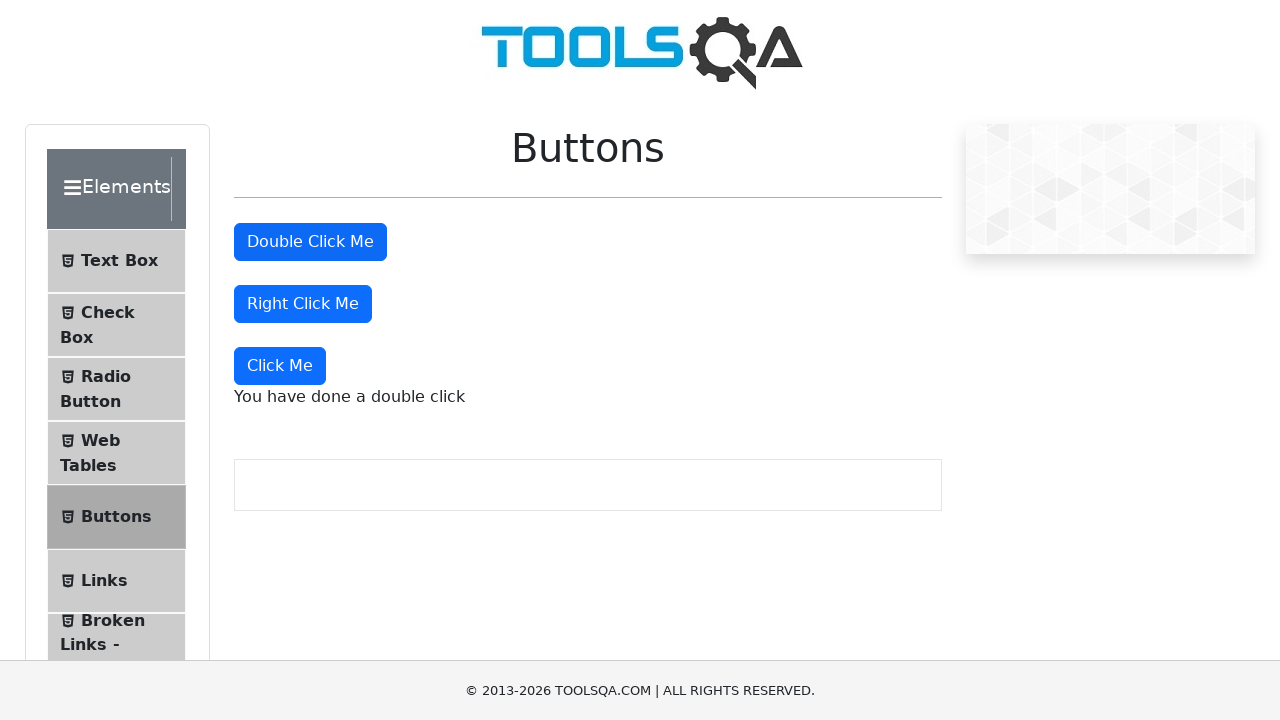

Success message appeared after double-click interaction
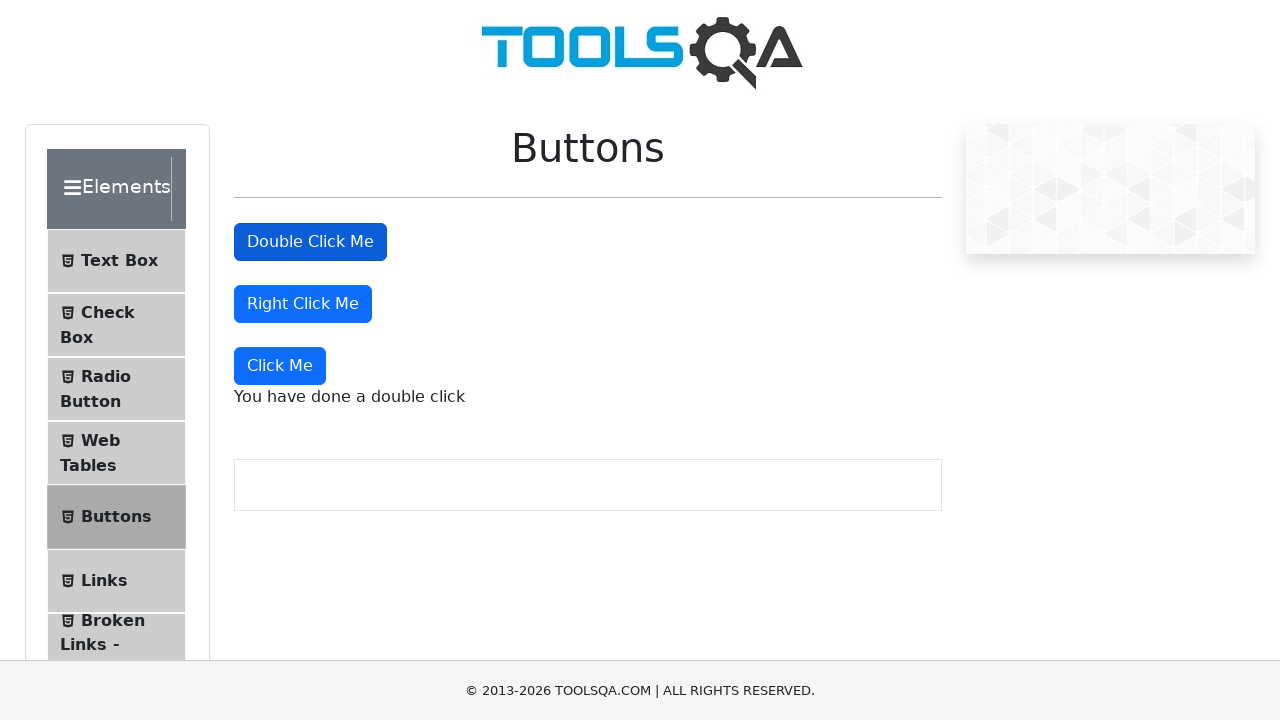

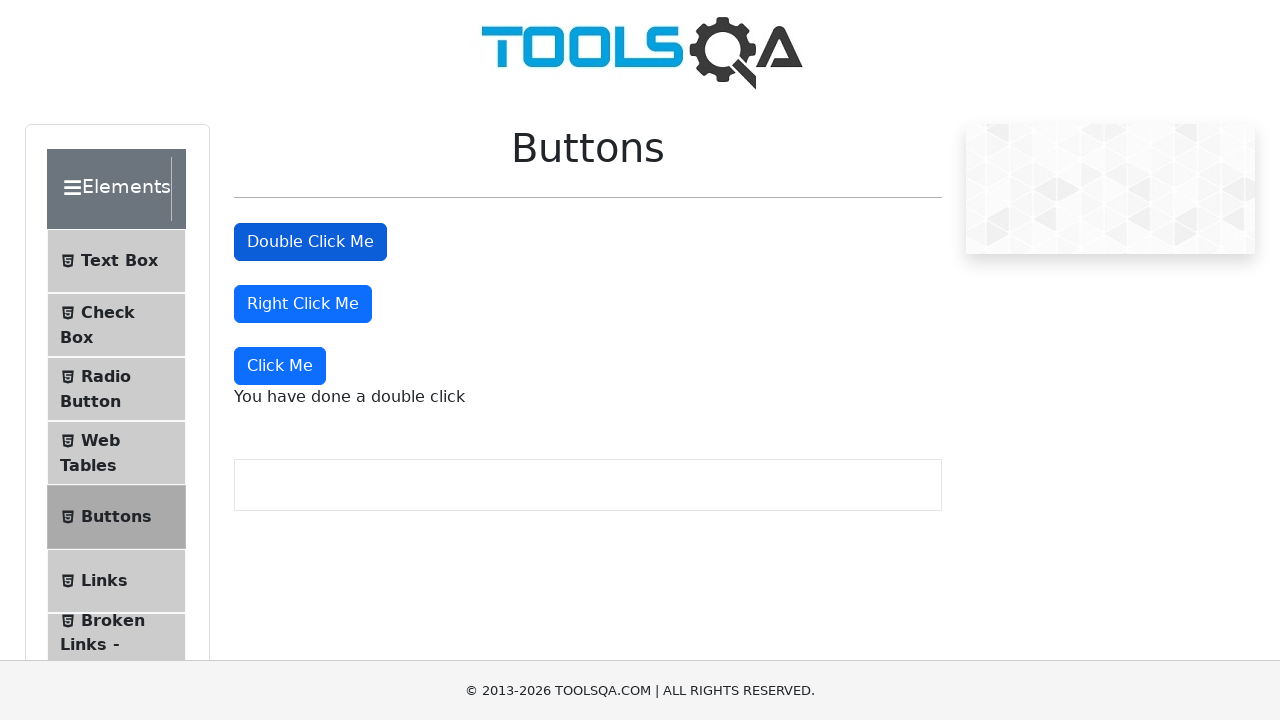